Tests navigation from the homepage to the About Us page by clicking the About Us link and verifying page titles on both pages.

Starting URL: https://www.training-support.net

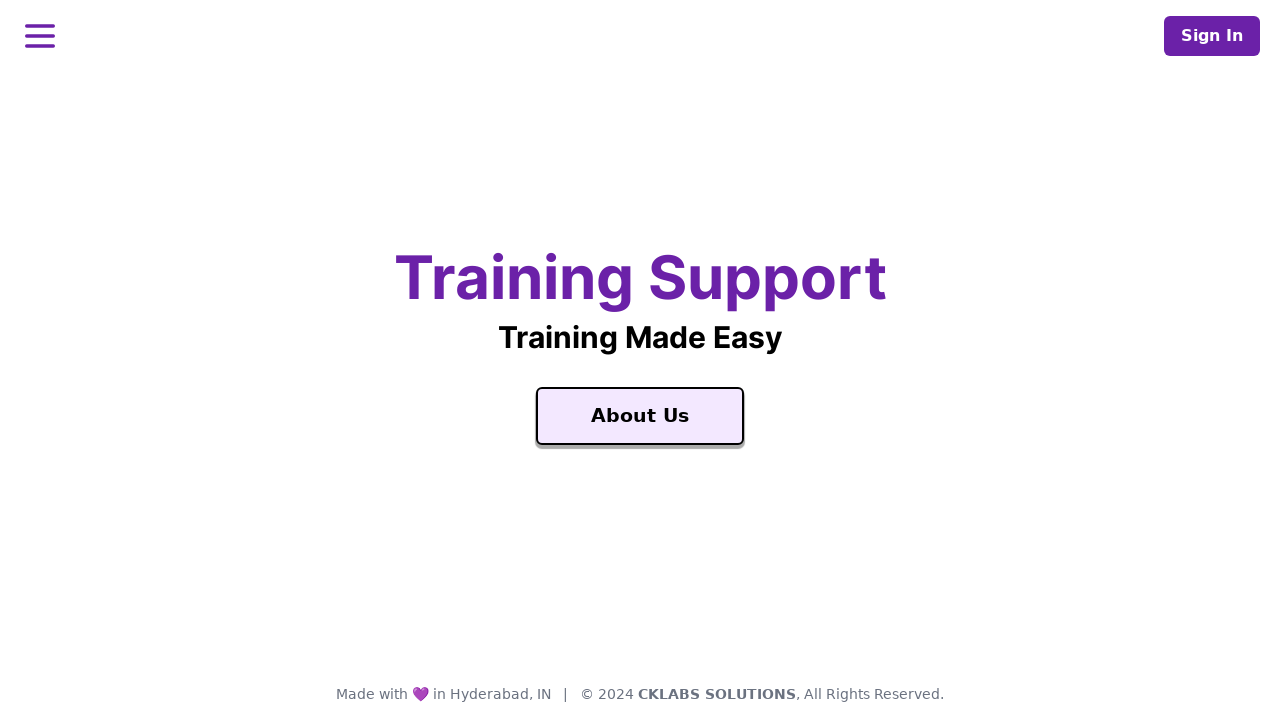

Verified homepage title is 'Training Support'
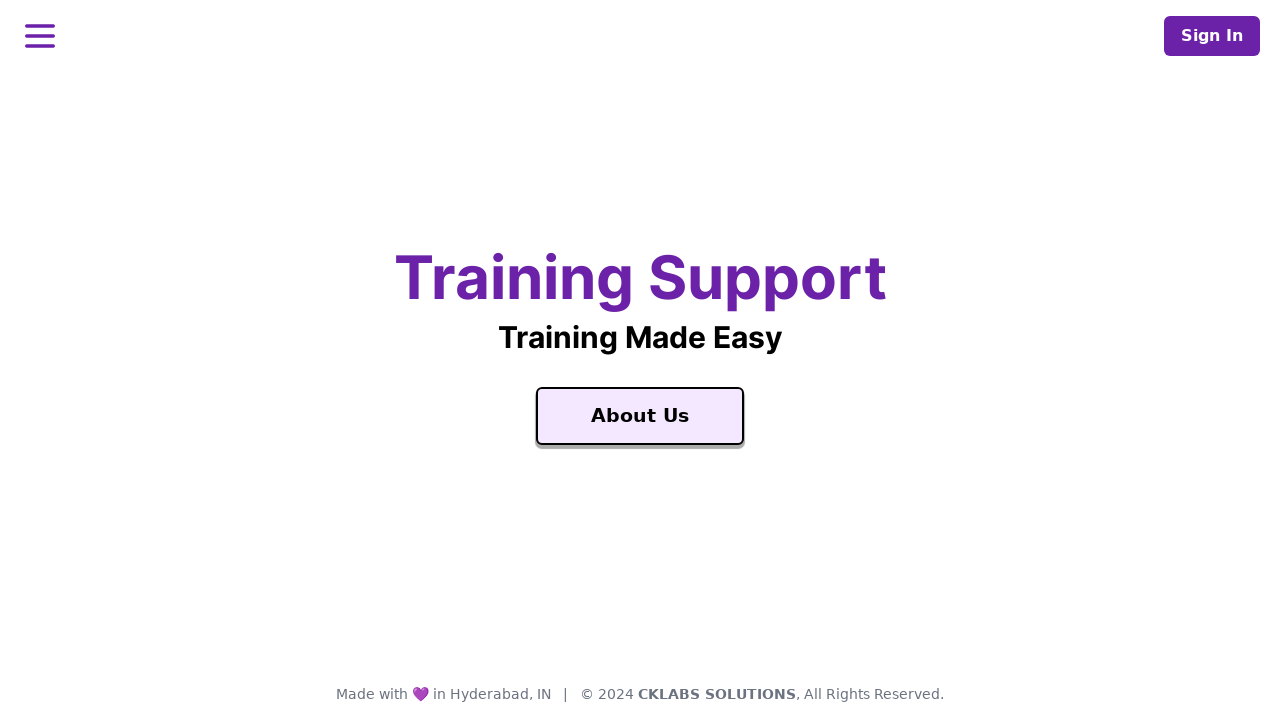

Clicked the About Us link at (640, 416) on a:text('About Us')
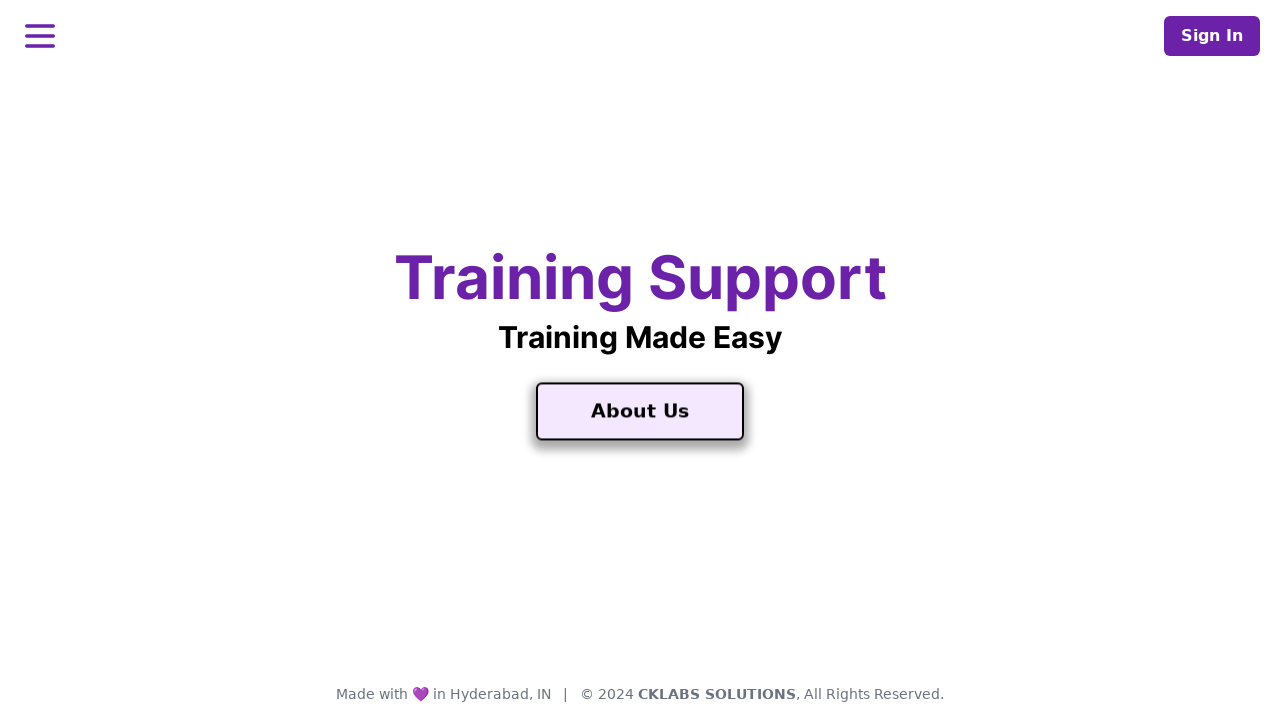

Waited for About Us page to load
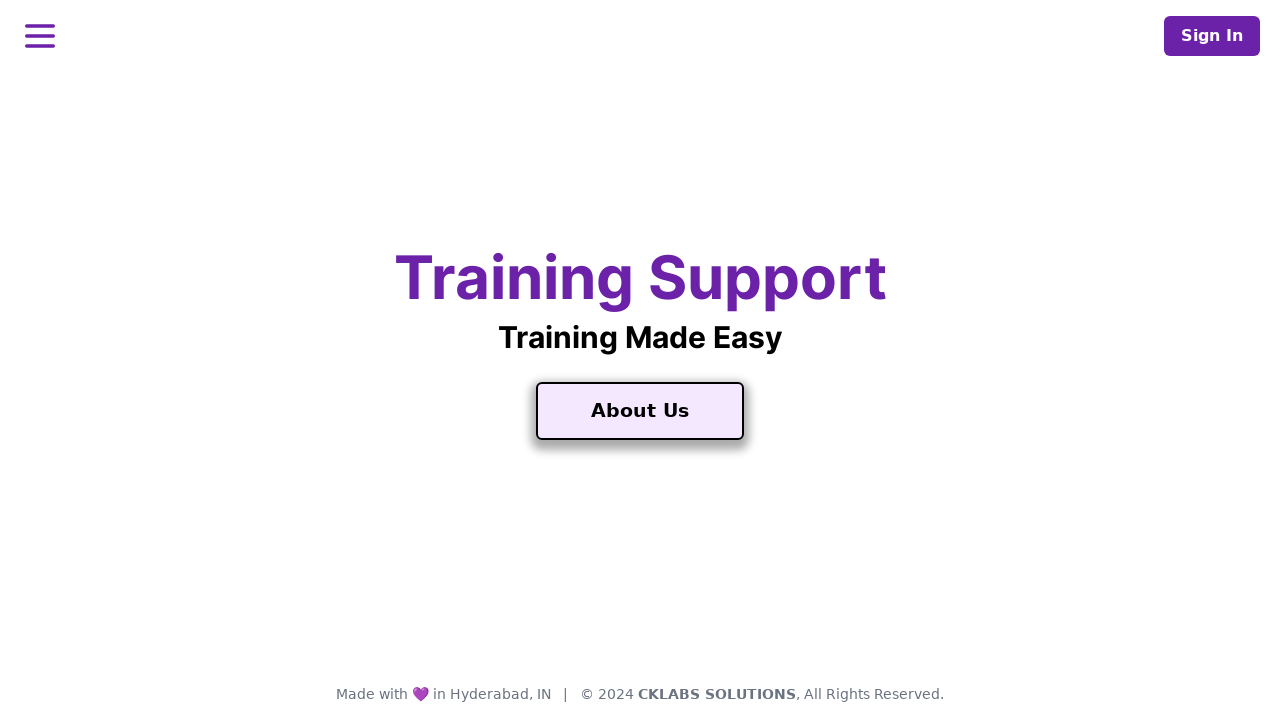

Verified About Us page title is 'About Training Support'
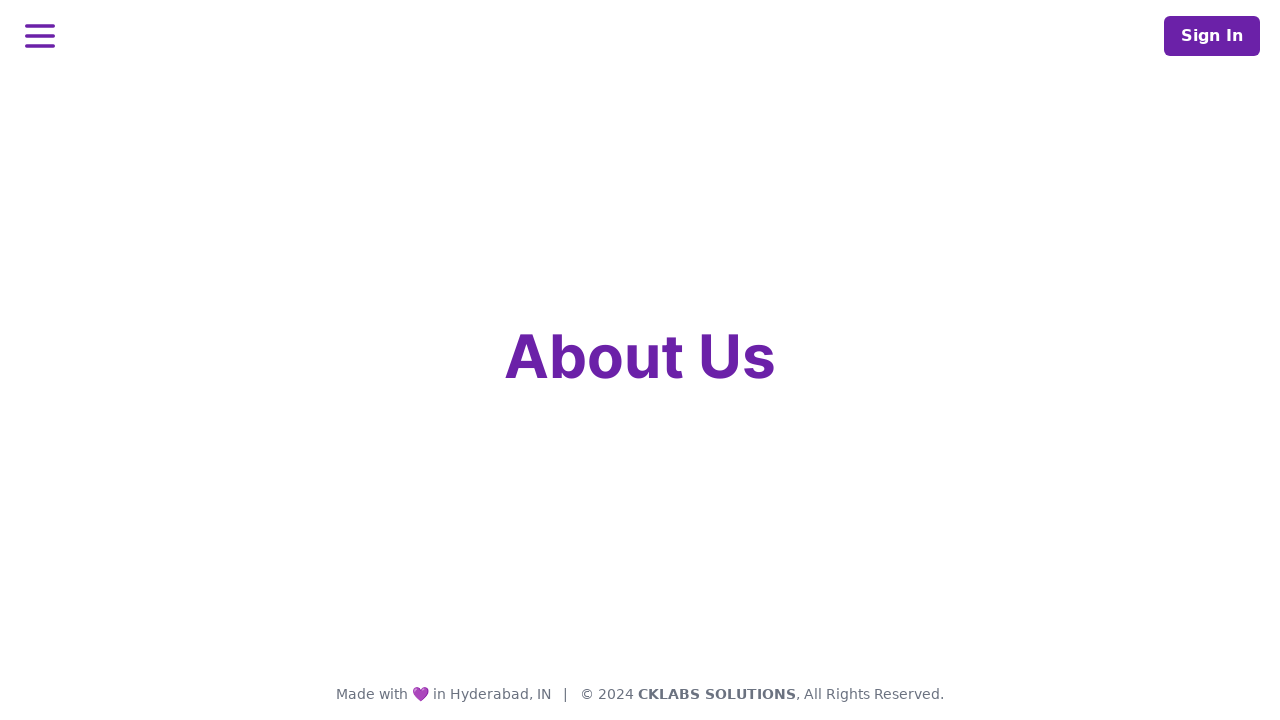

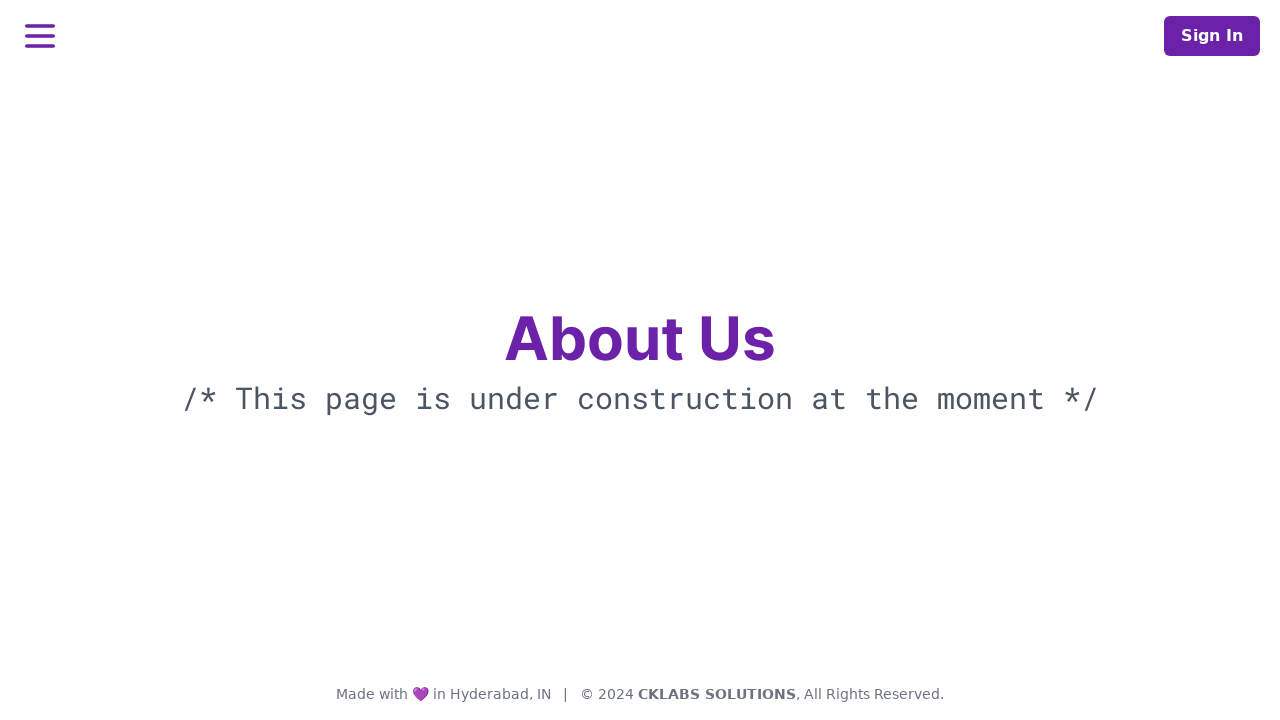